Launches the Yamaha Motor India bikes page and verifies it loads successfully

Starting URL: https://www.yamaha-motor-india.com/yamaha-bikes.html

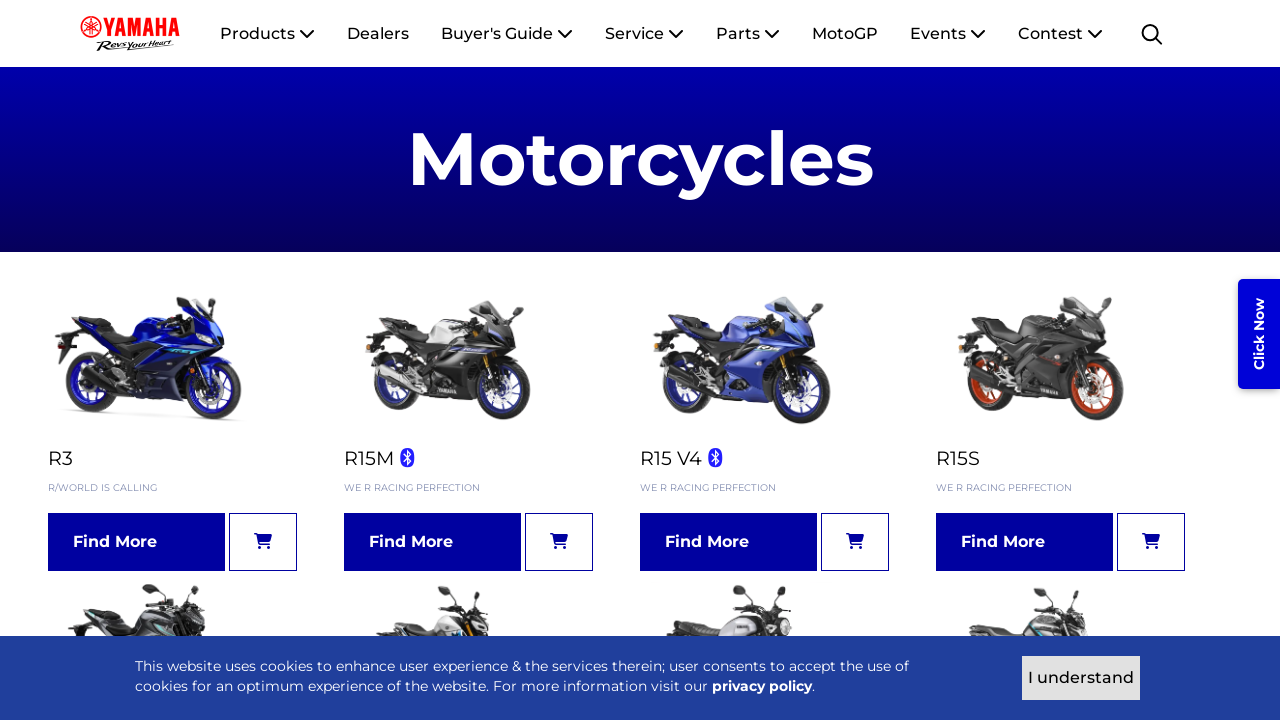

Navigated to Yamaha Motor India bikes page
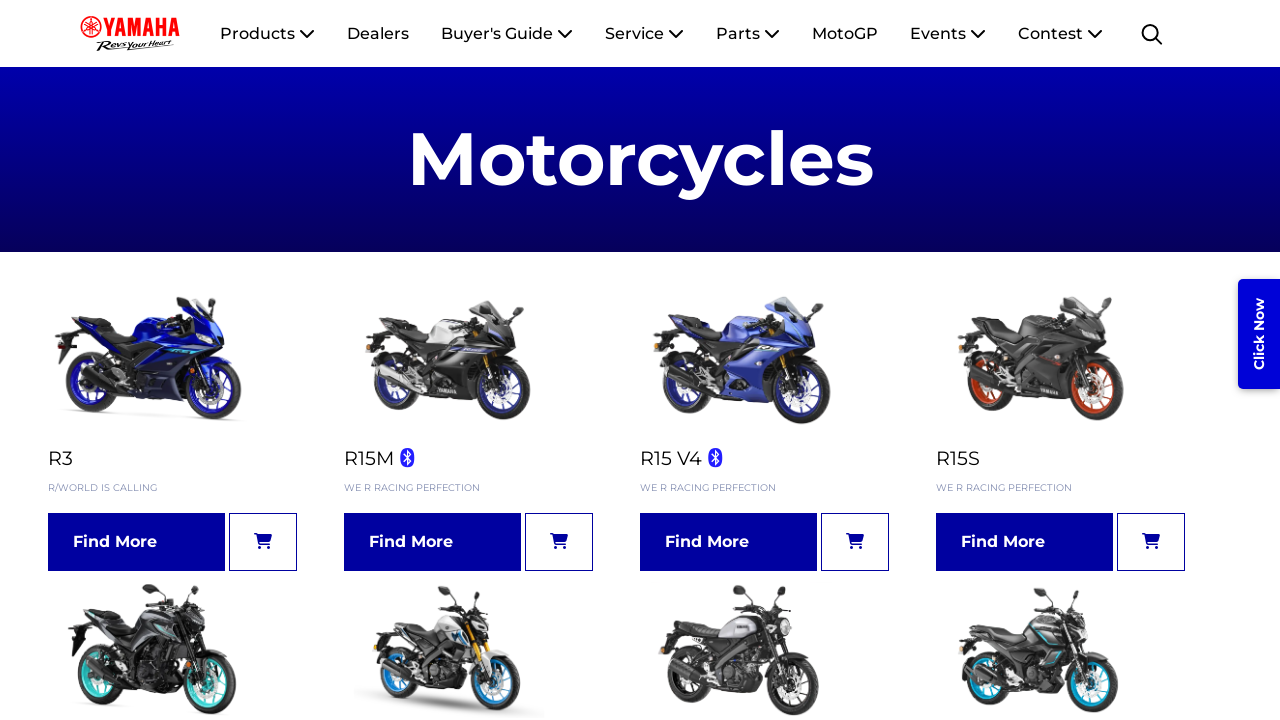

Page DOM content fully loaded
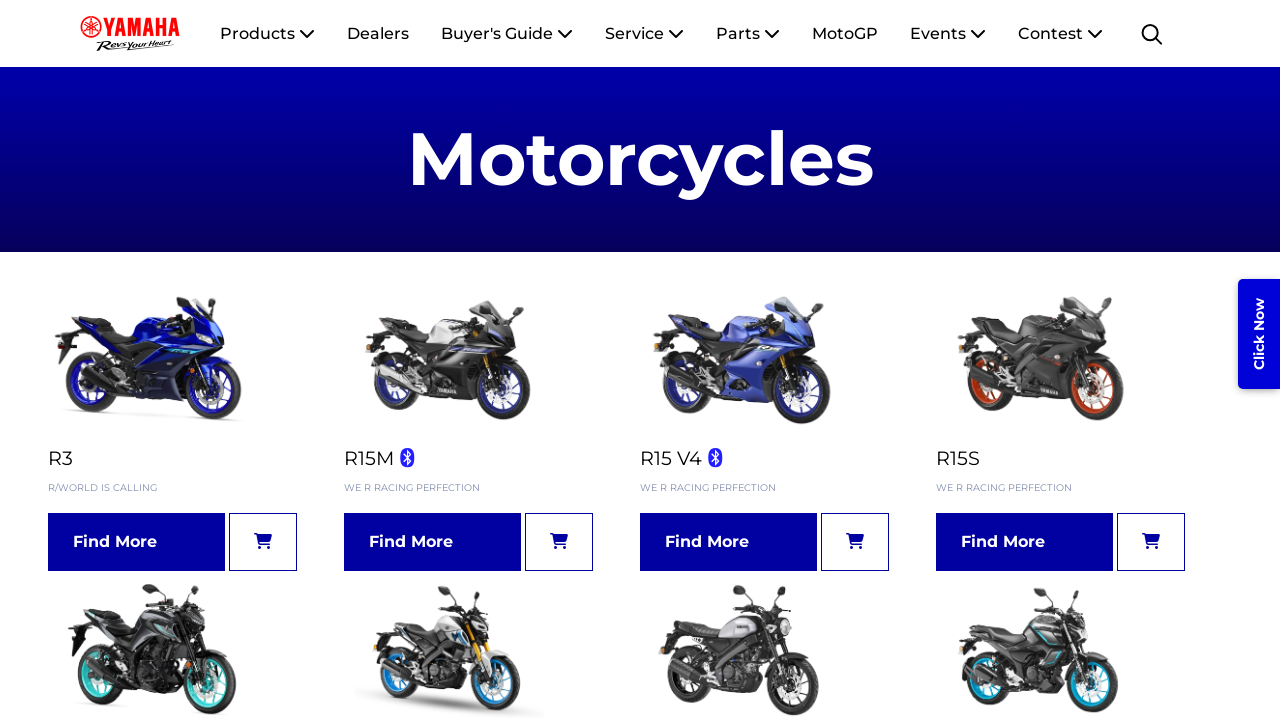

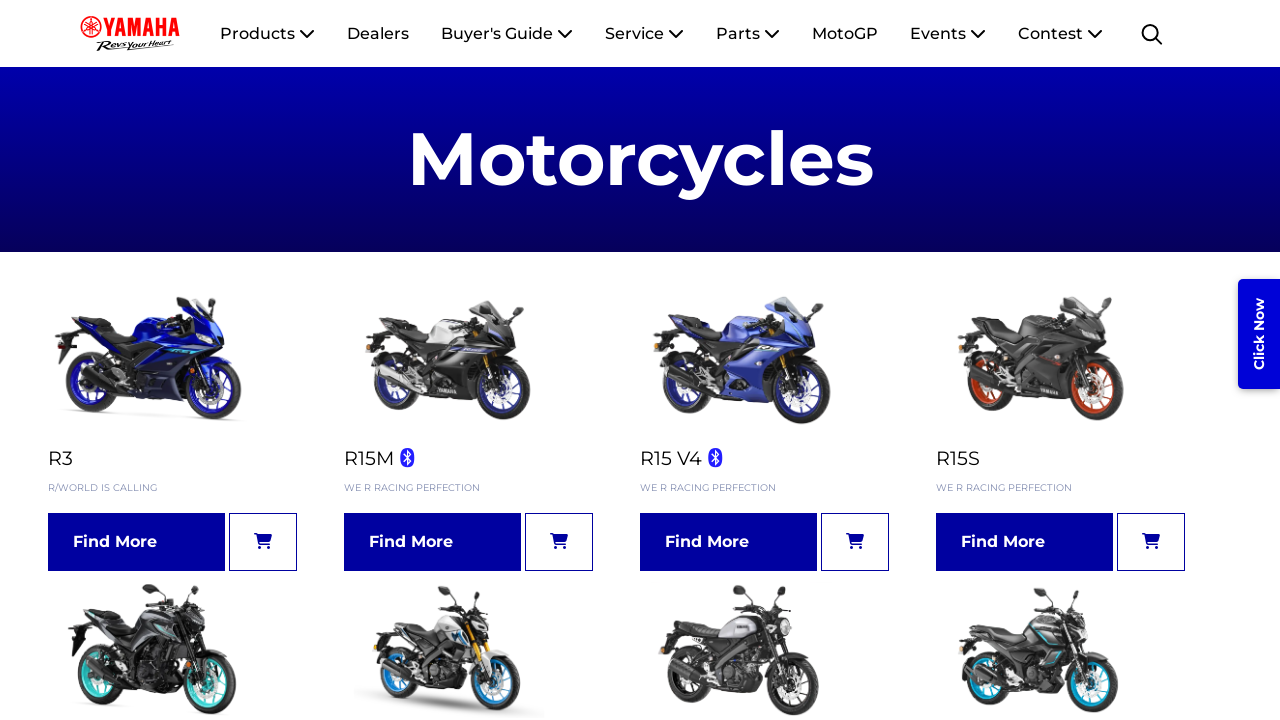